Tests navigation by clicking on Browse Languages menu, then clicking on Start menu, and verifying the welcome heading text

Starting URL: http://www.99-bottles-of-beer.net/

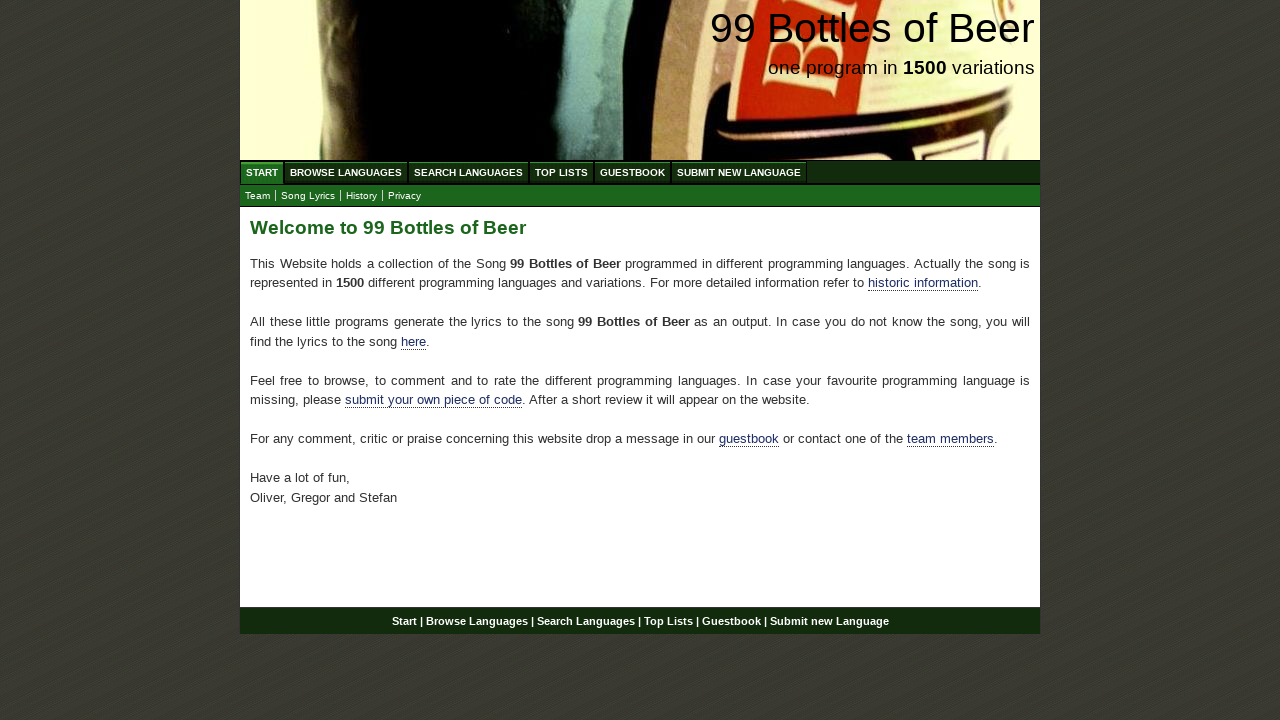

Clicked on Browse Languages menu at (346, 172) on xpath=//a[@href='/abc.html']
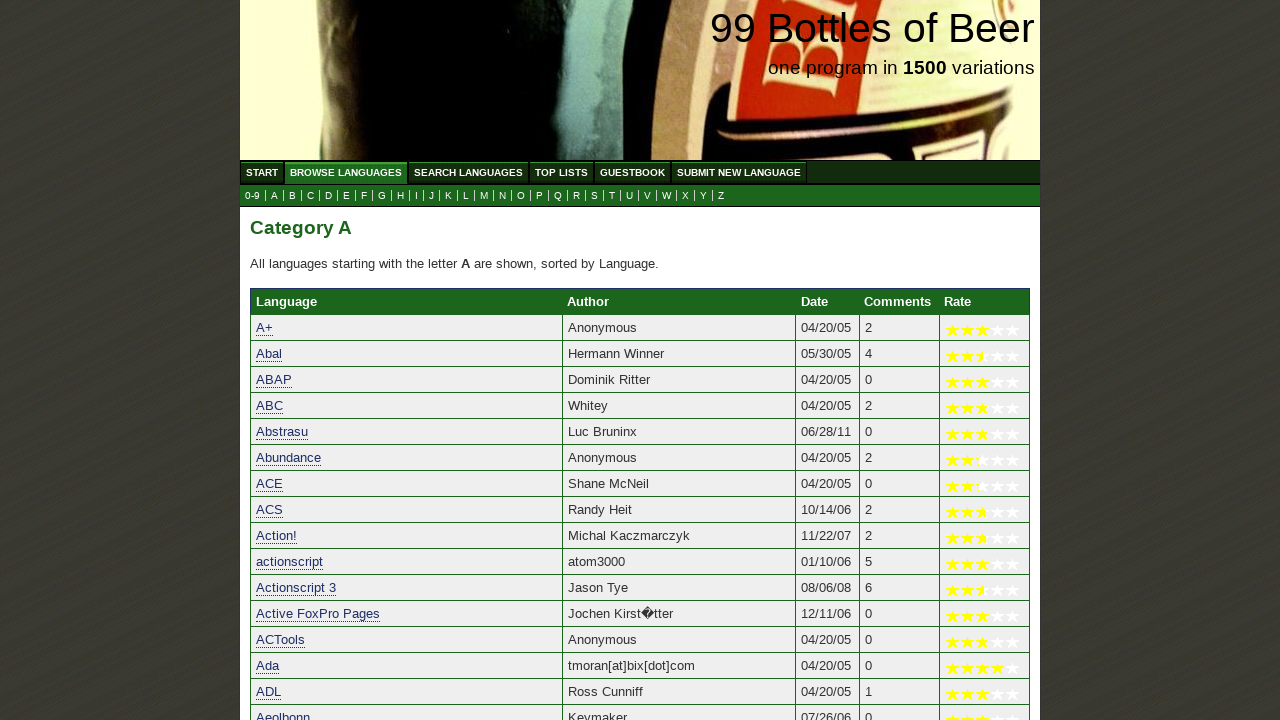

Clicked on Start menu at (262, 172) on xpath=//a[@href='/']
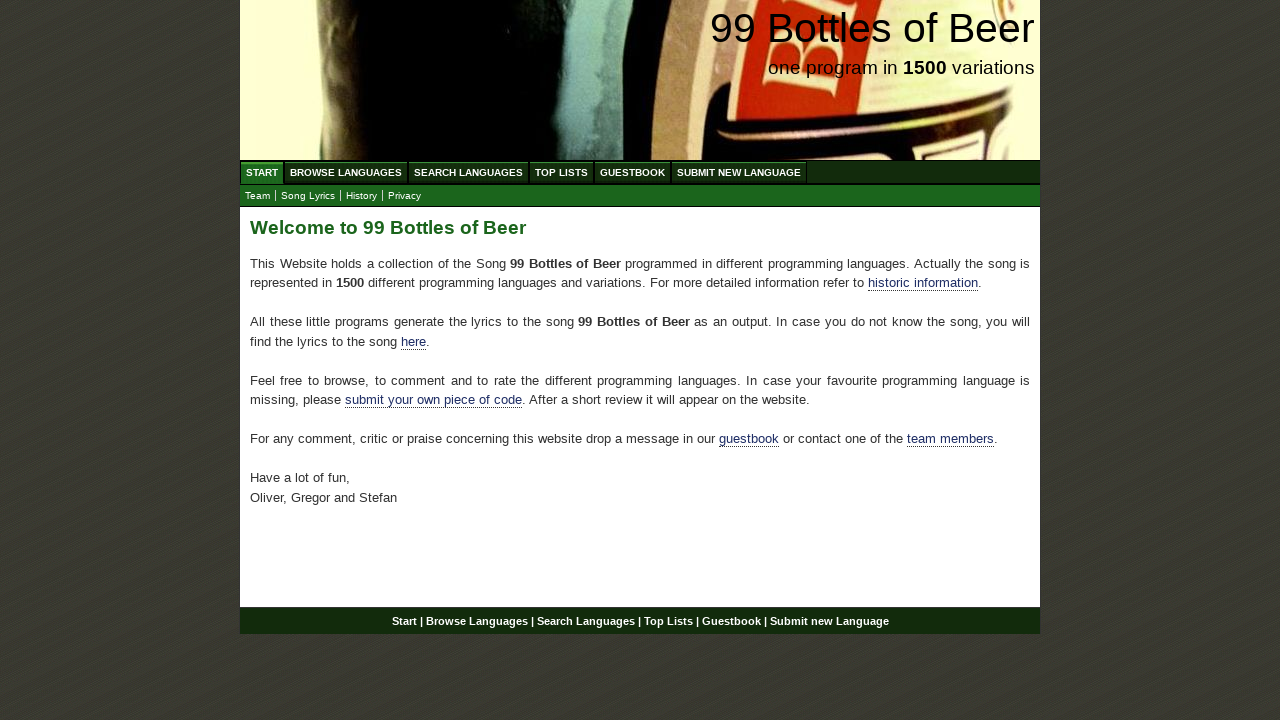

Welcome heading loaded and verified
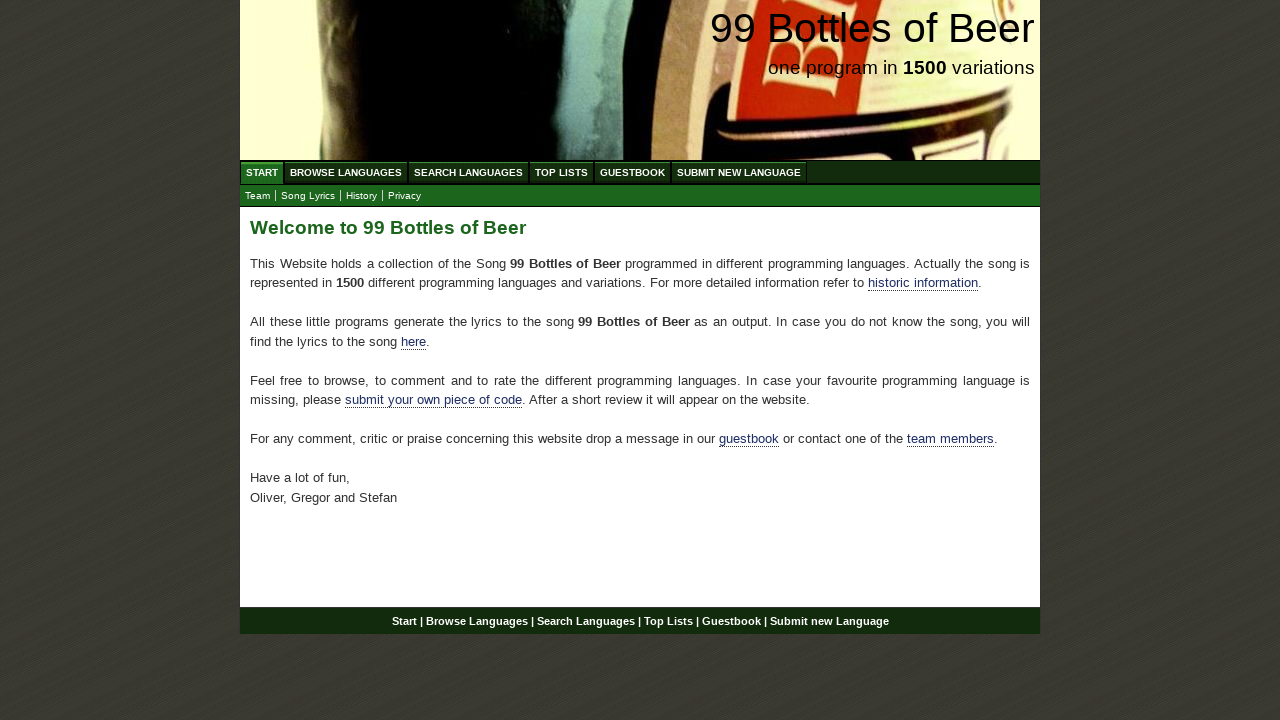

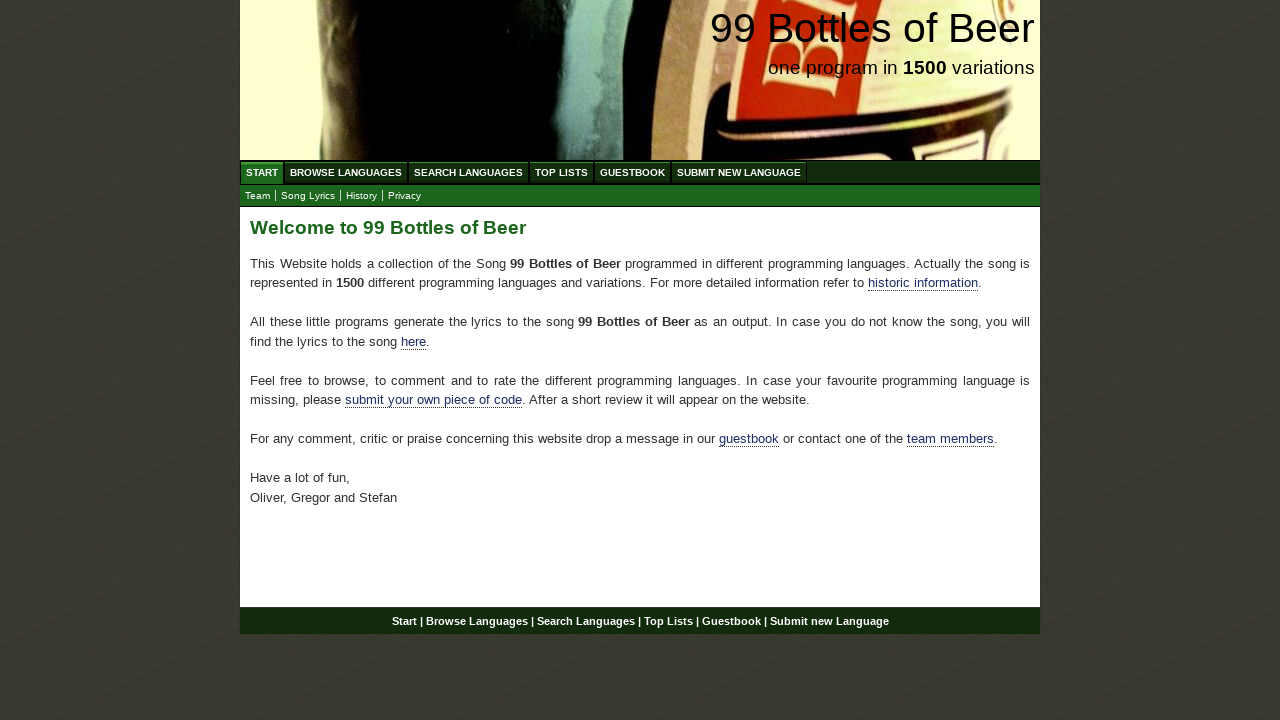